Tests checkbox interaction on an HTML forms tutorial page by locating checkboxes within a table and clicking on the checkbox with the value "Cheese"

Starting URL: http://www.echoecho.com/htmlforms09.htm

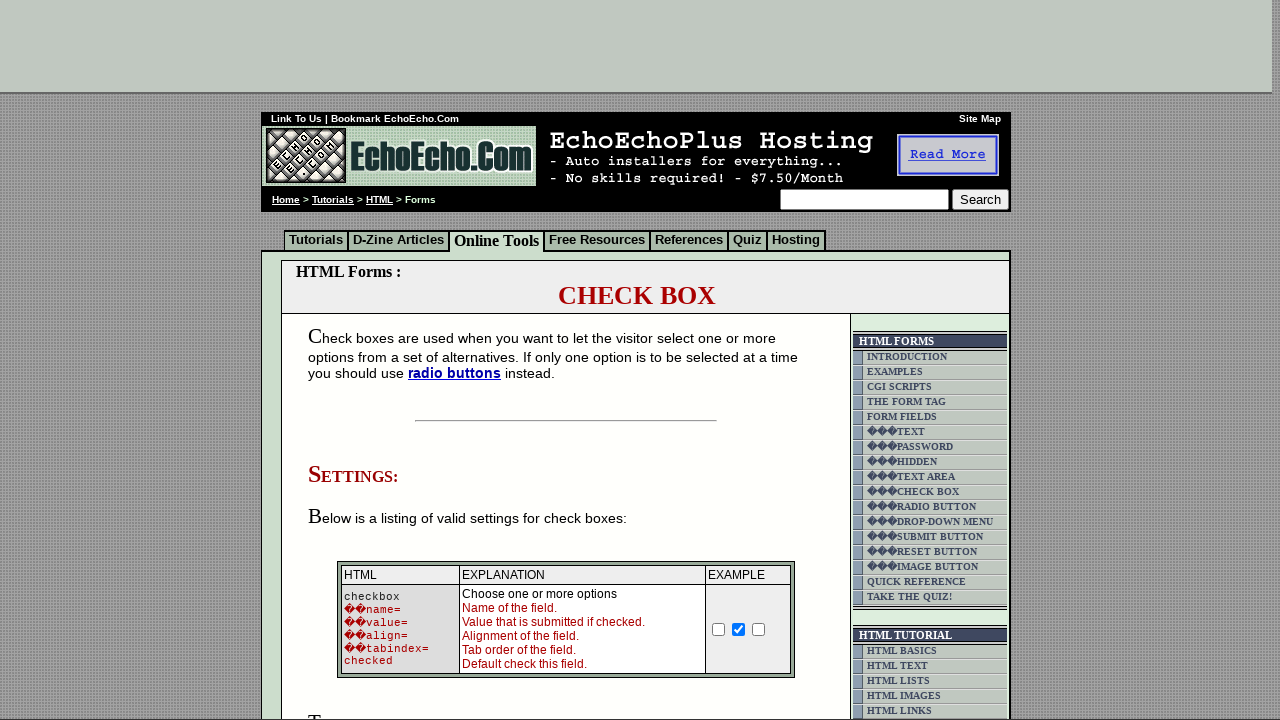

Waited for form table to load
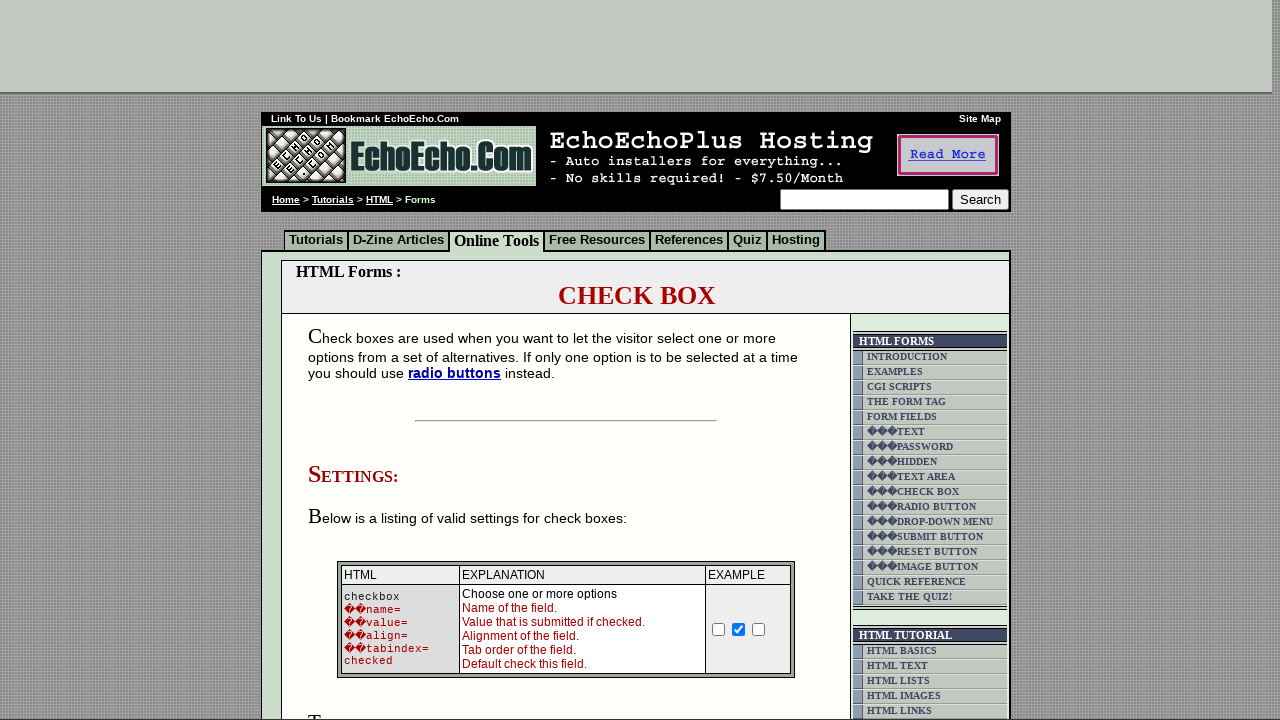

Located all checkboxes within the form table
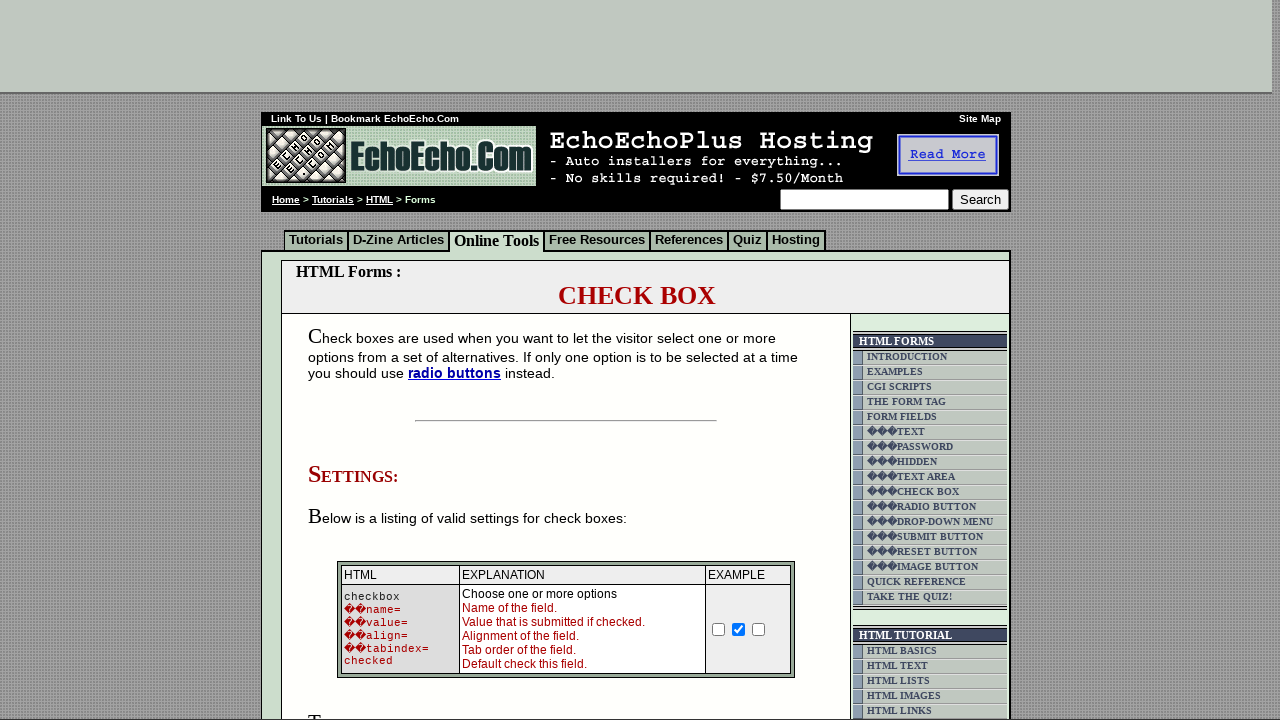

Clicked the checkbox with value 'Cheese' at (354, 360) on form table input[type='checkbox'] >> nth=5
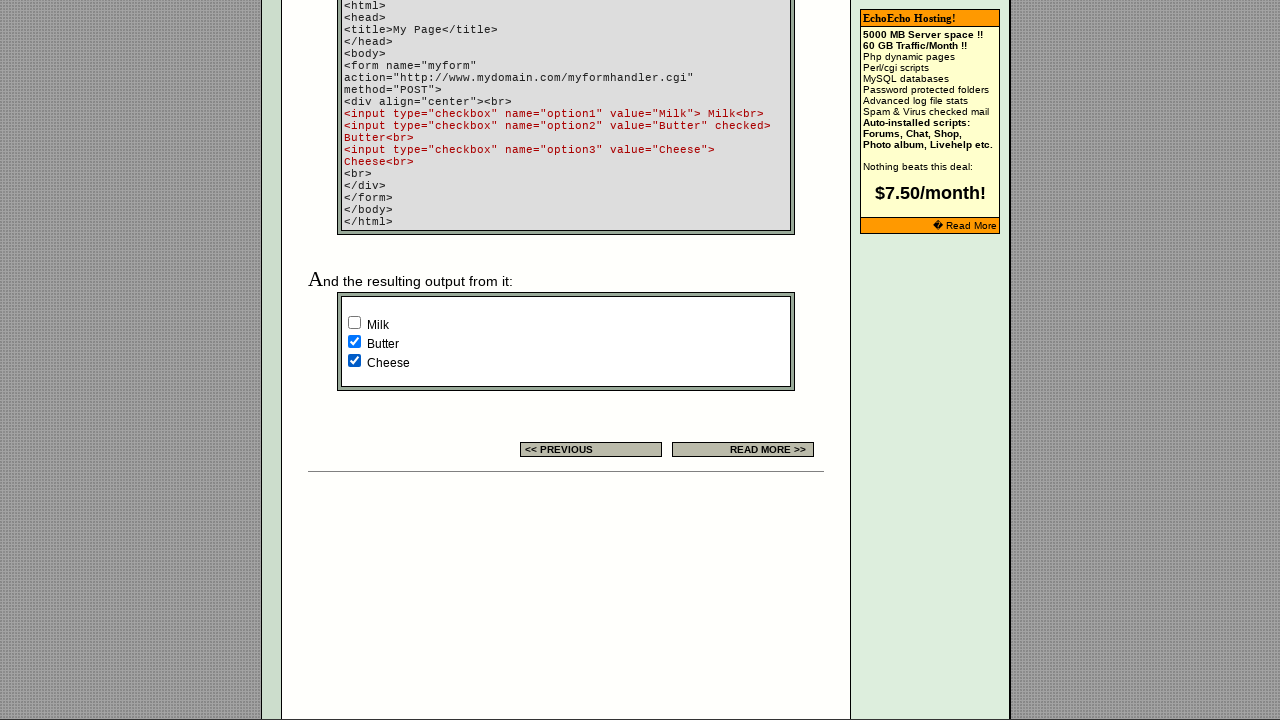

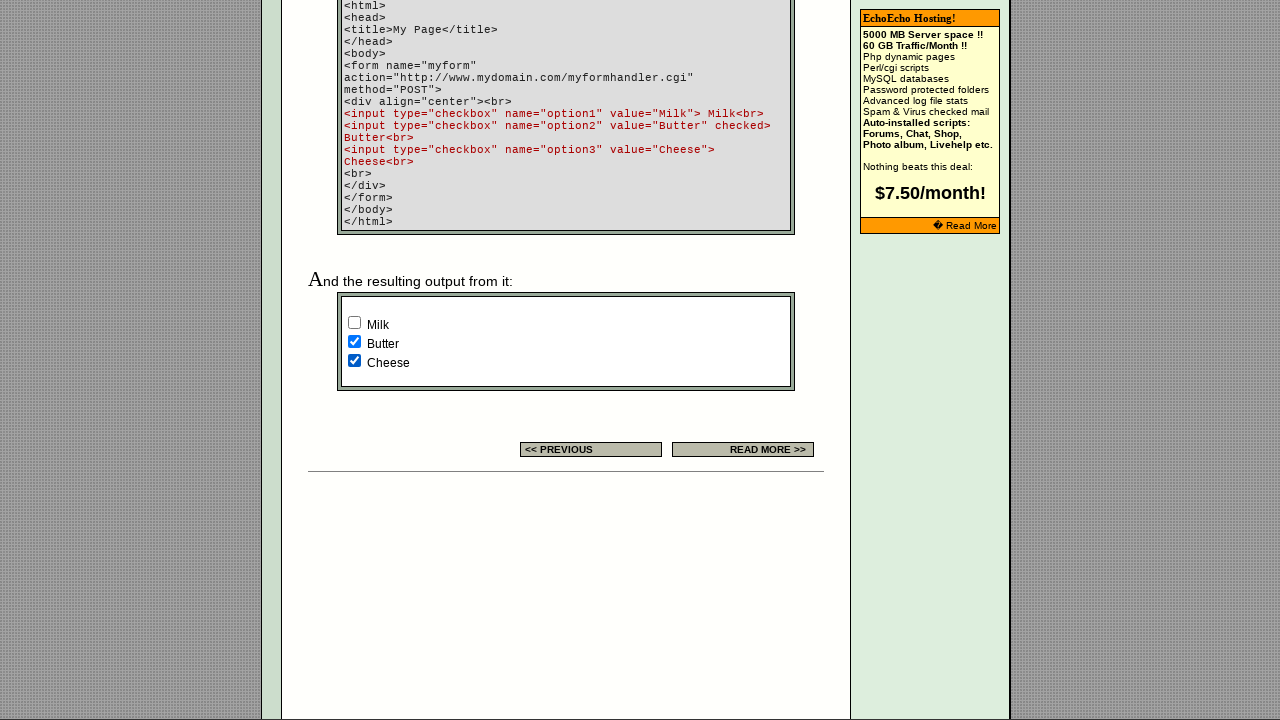